Tests scrolling to a "View More" button element on a Vietnamese e-commerce category page

Starting URL: https://tiki.vn/tac-pham-kinh-dien-viet-nam/c67995

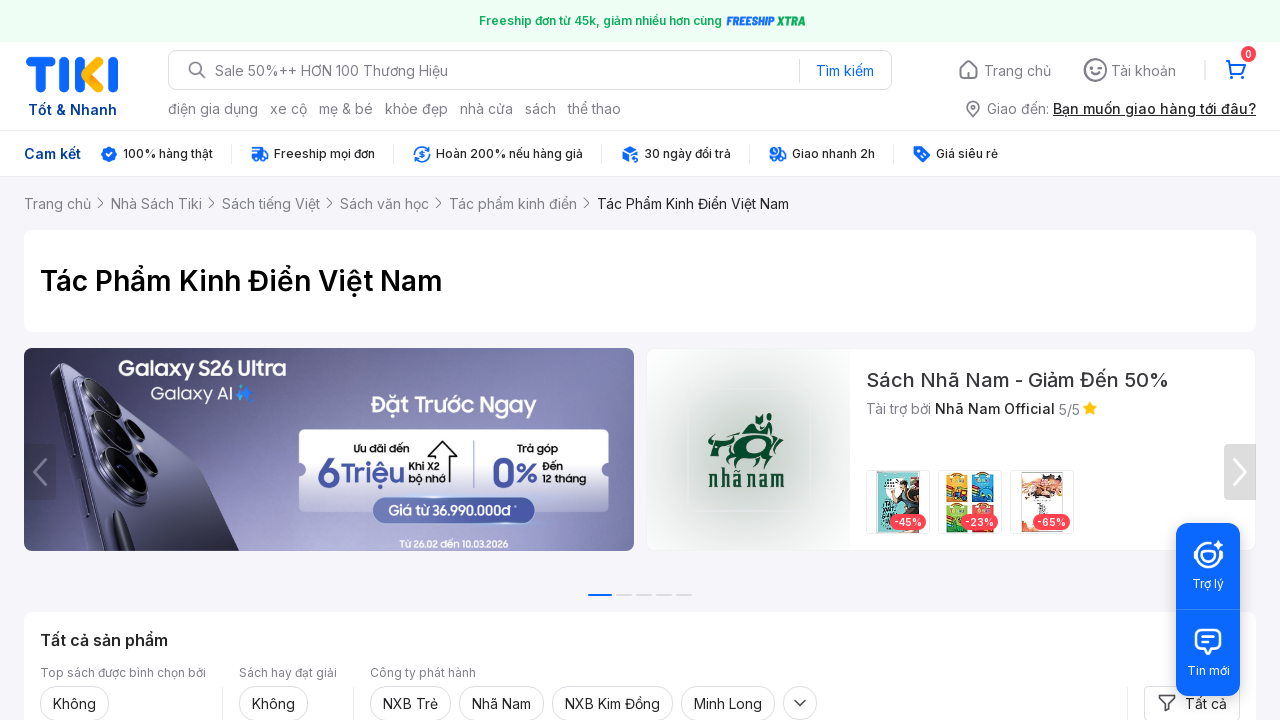

Located 'View More' button element on Vietnamese e-commerce category page
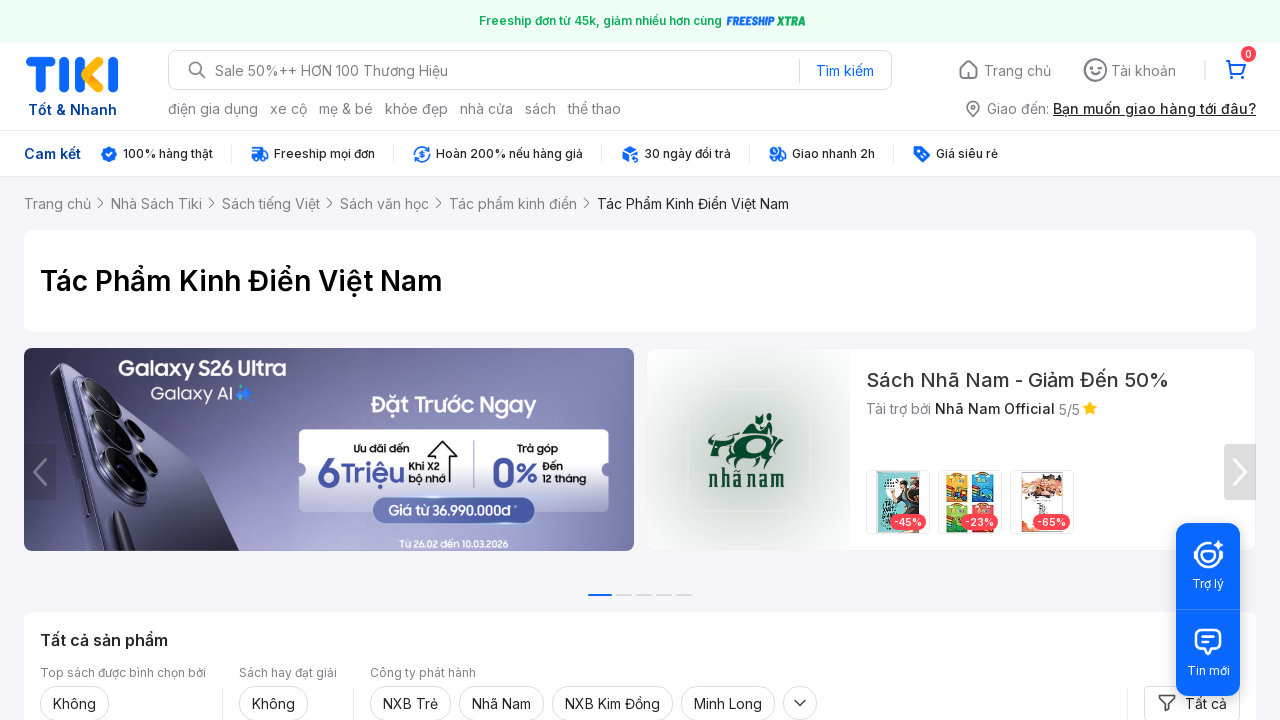

Scrolled 'View More' button into view
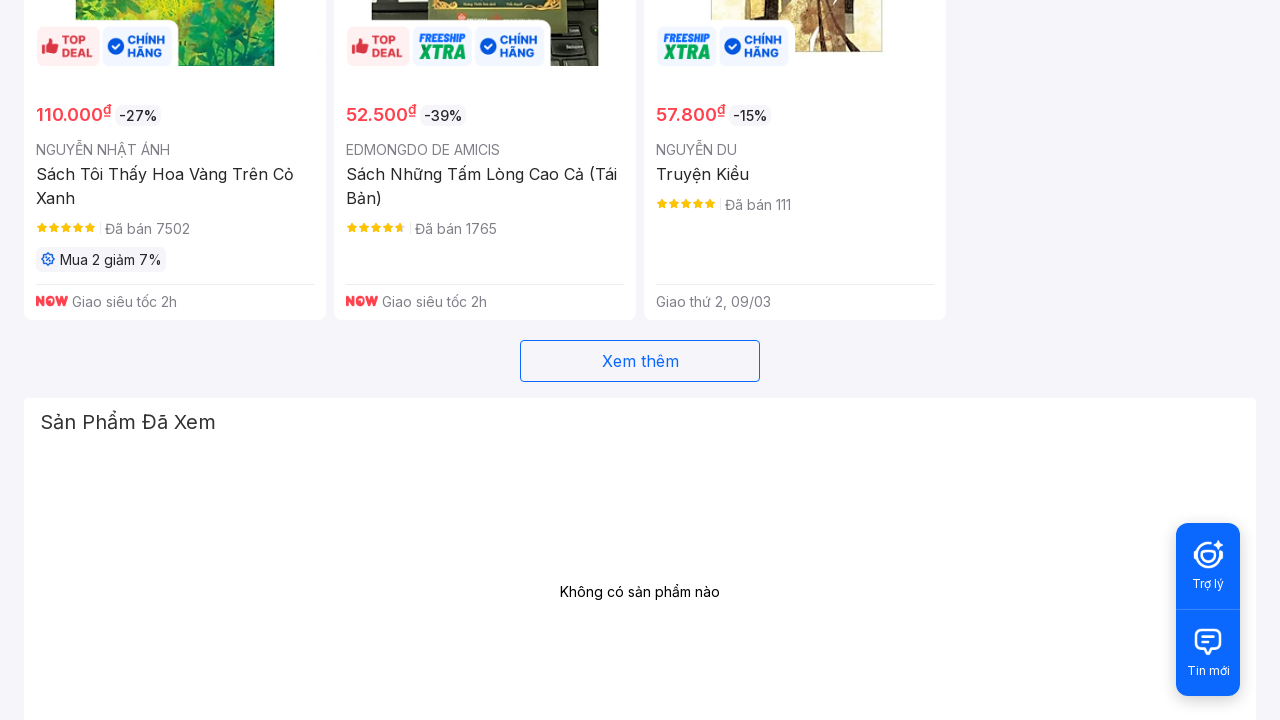

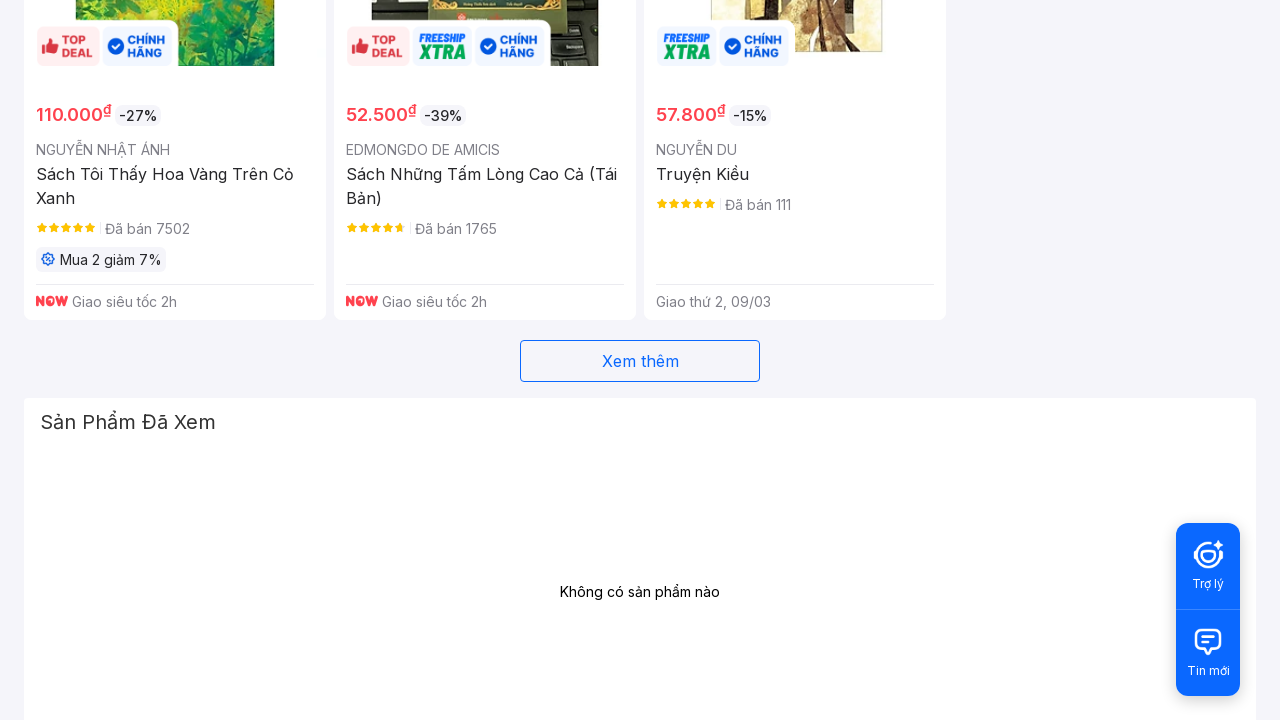